Tests hover functionality on a dropdown button and clicks on the "Mobiles" option that appears in the dropdown menu

Starting URL: https://testautomationpractice.blogspot.com/

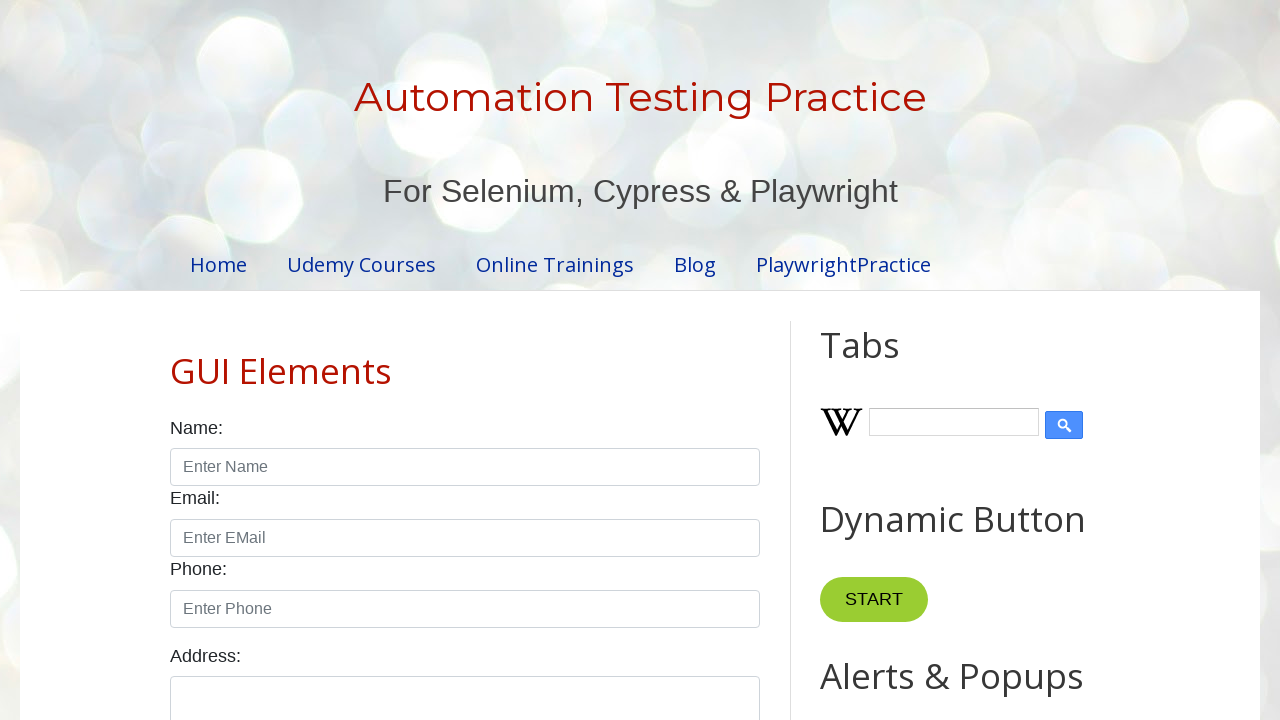

Hovered over the dropdown button to reveal options at (868, 360) on xpath=//button[@class='dropbtn']
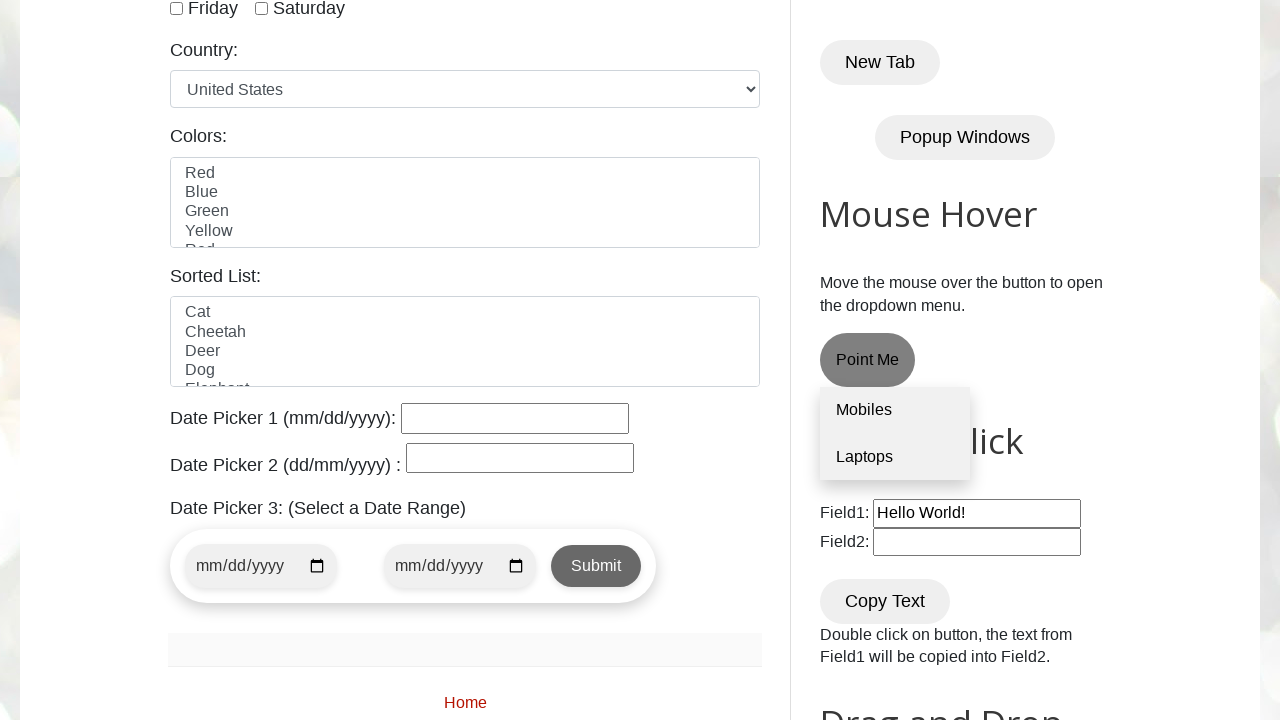

Waited 1000ms for dropdown menu to appear
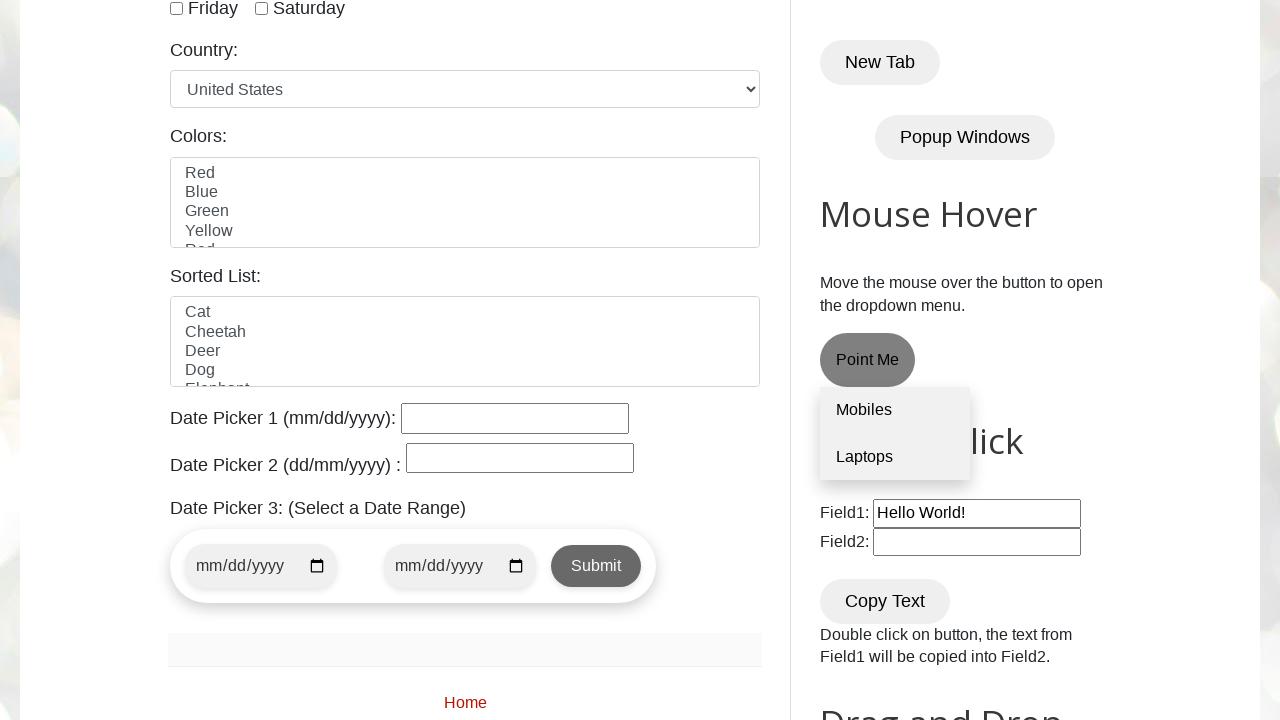

Clicked on the 'Mobiles' option in the dropdown menu at (895, 411) on xpath=//a[normalize-space()='Mobiles']
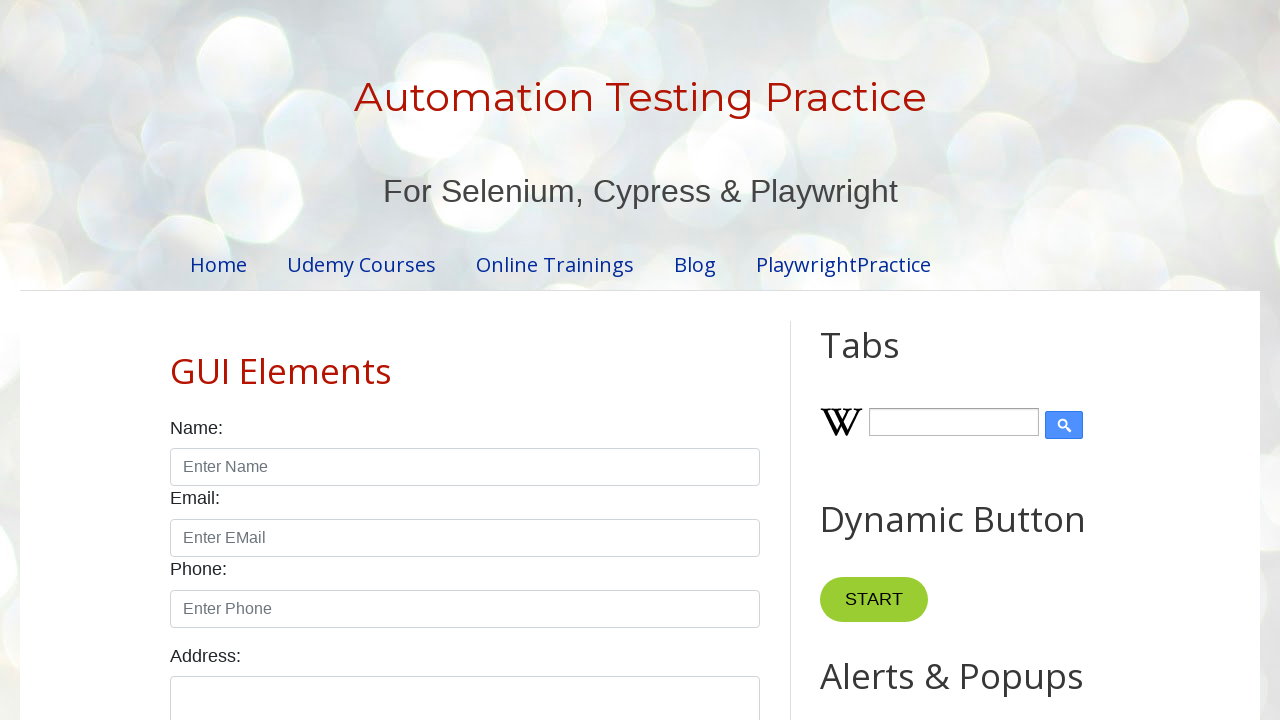

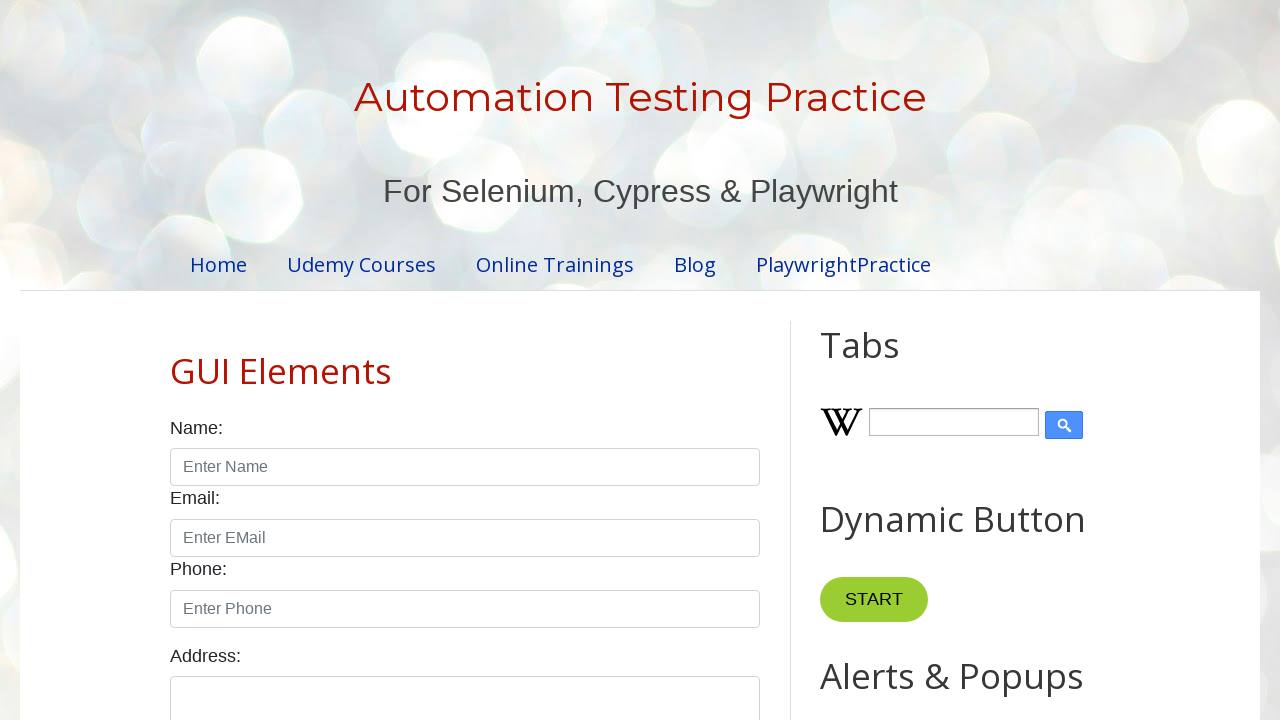